Tests that Clear completed button is hidden when no completed items exist

Starting URL: https://demo.playwright.dev/todomvc

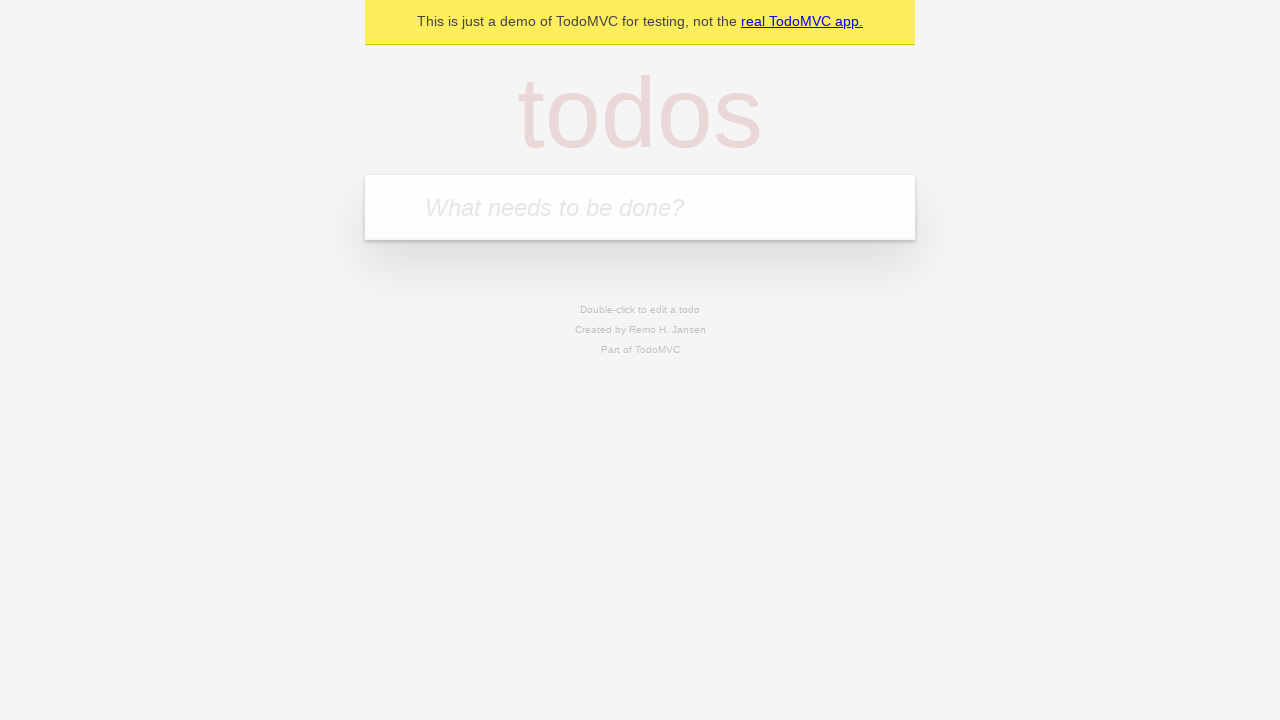

Filled todo input with 'buy some cheese' on internal:attr=[placeholder="What needs to be done?"i]
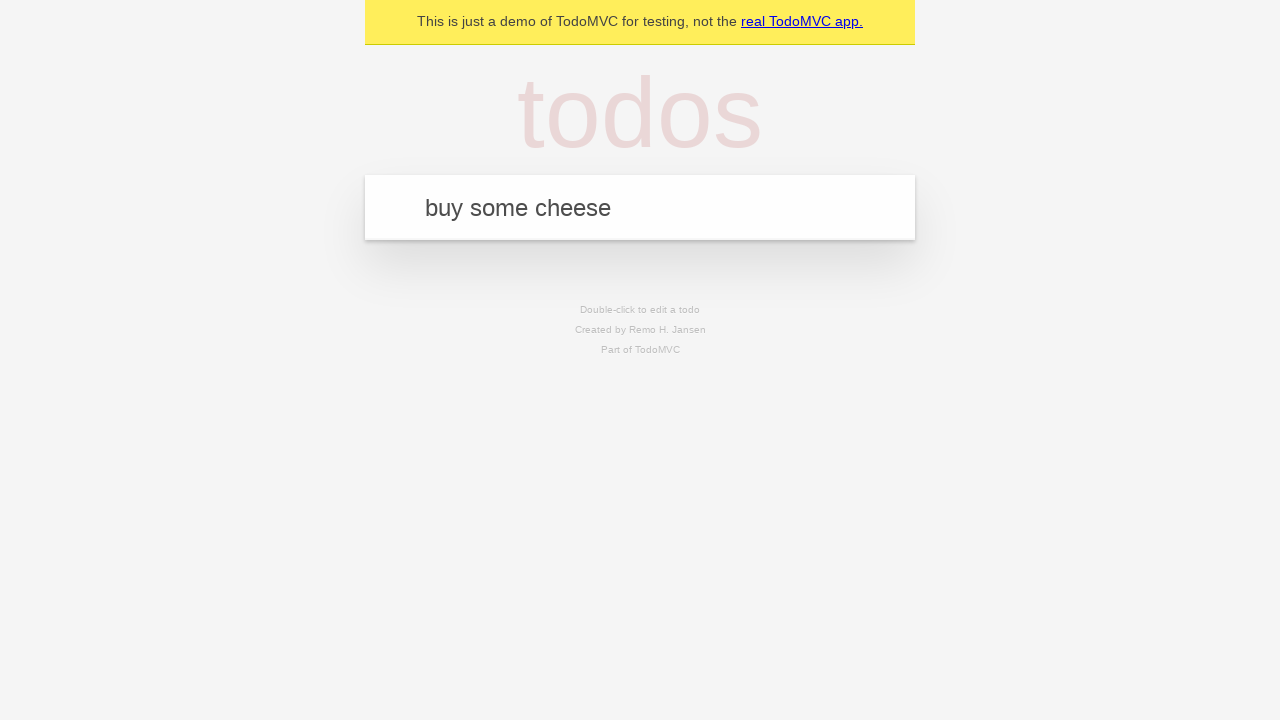

Pressed Enter to add first todo on internal:attr=[placeholder="What needs to be done?"i]
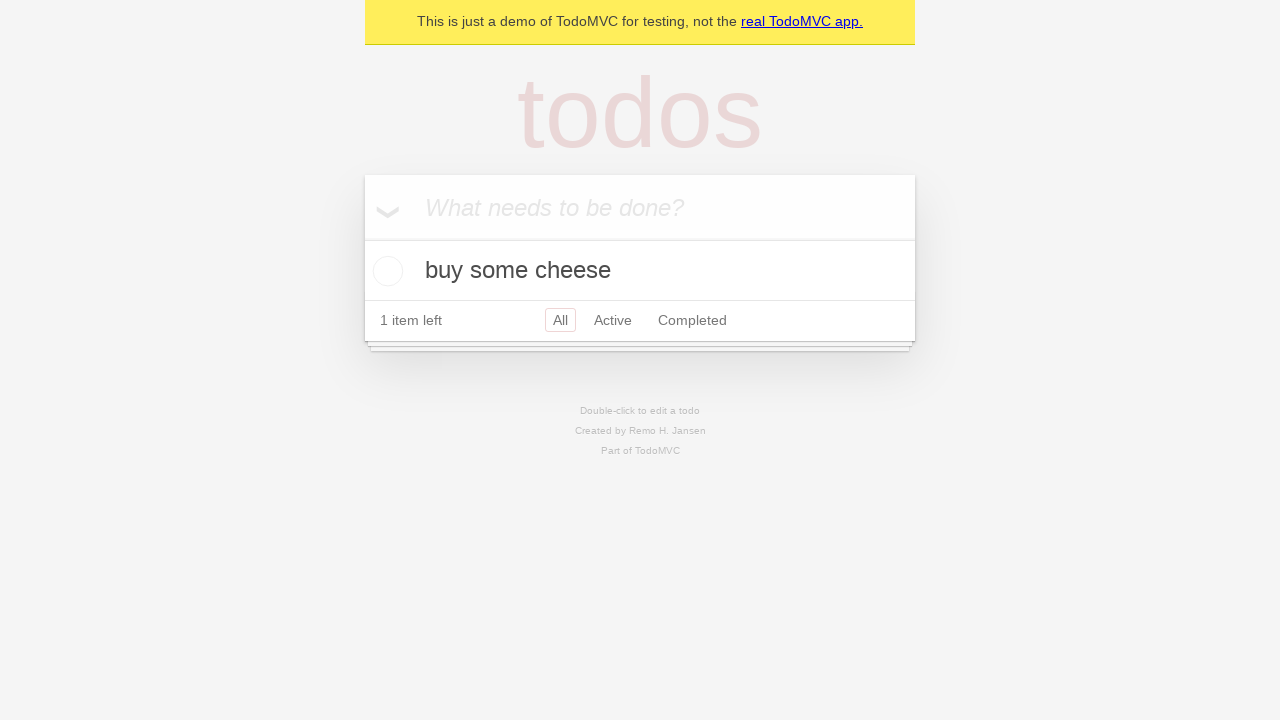

Filled todo input with 'feed the cat' on internal:attr=[placeholder="What needs to be done?"i]
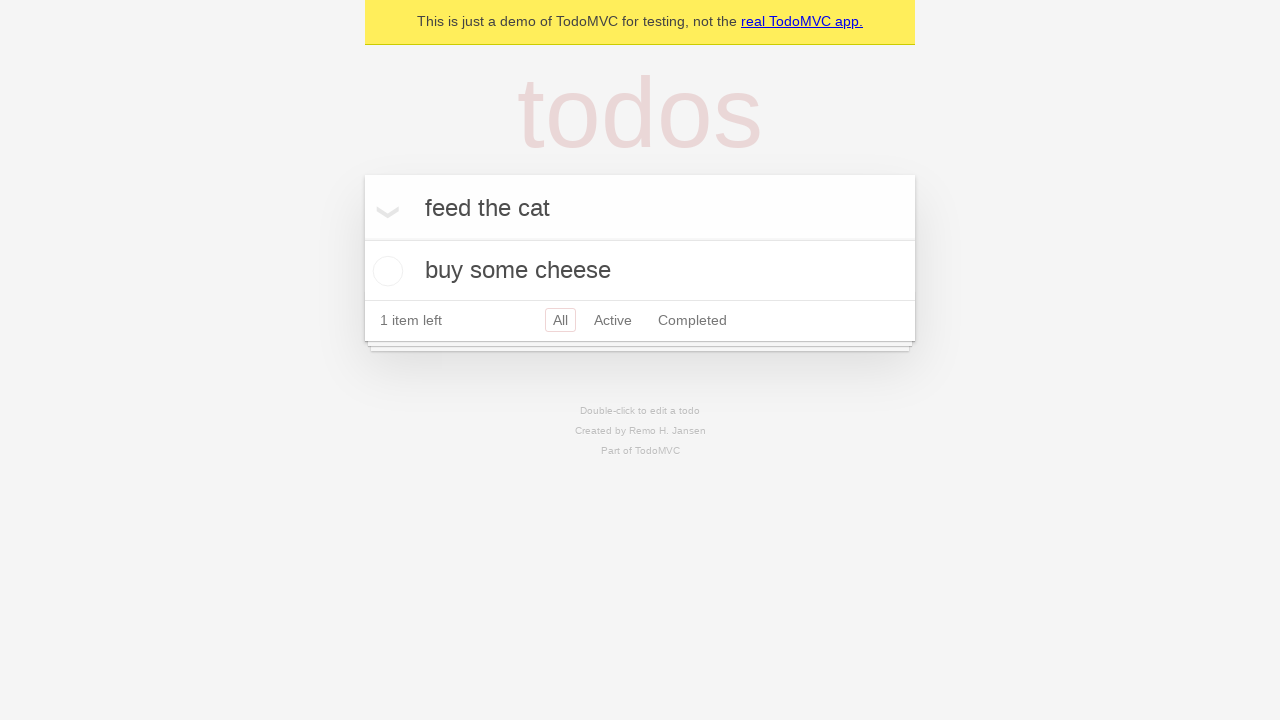

Pressed Enter to add second todo on internal:attr=[placeholder="What needs to be done?"i]
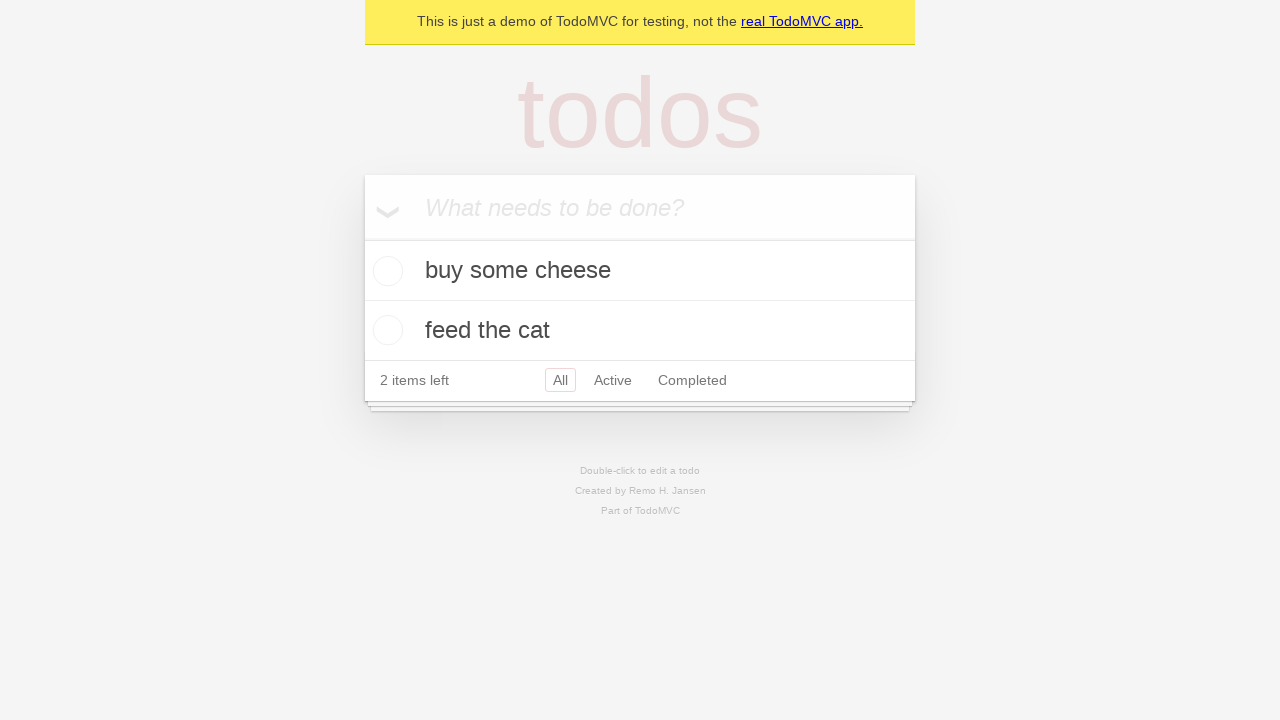

Filled todo input with 'book a doctors appointment' on internal:attr=[placeholder="What needs to be done?"i]
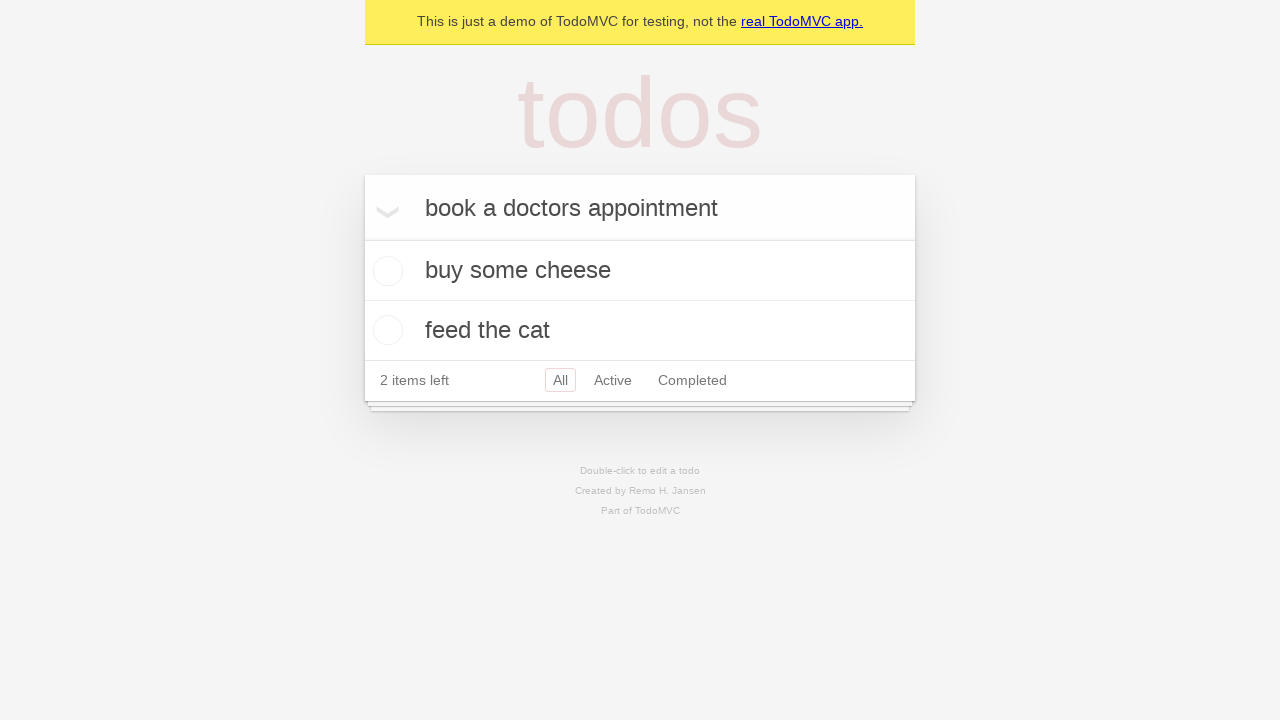

Pressed Enter to add third todo on internal:attr=[placeholder="What needs to be done?"i]
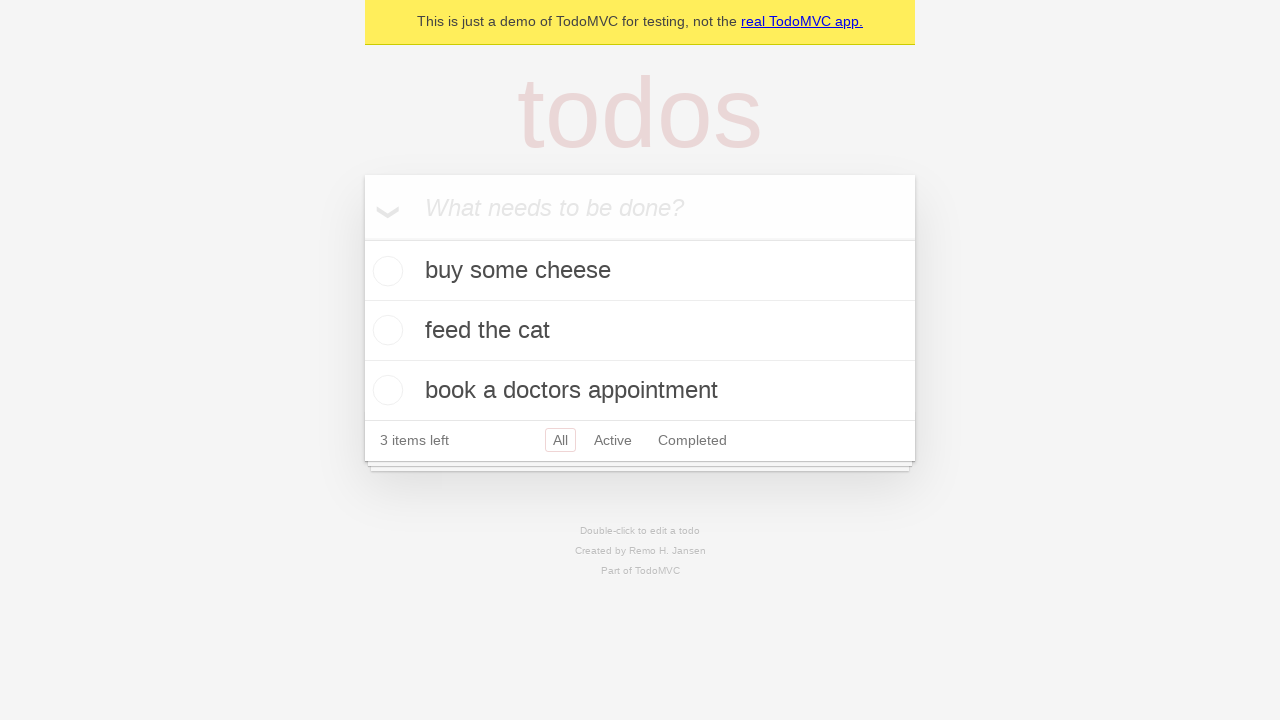

Checked first todo to mark as completed at (385, 271) on .todo-list li .toggle >> nth=0
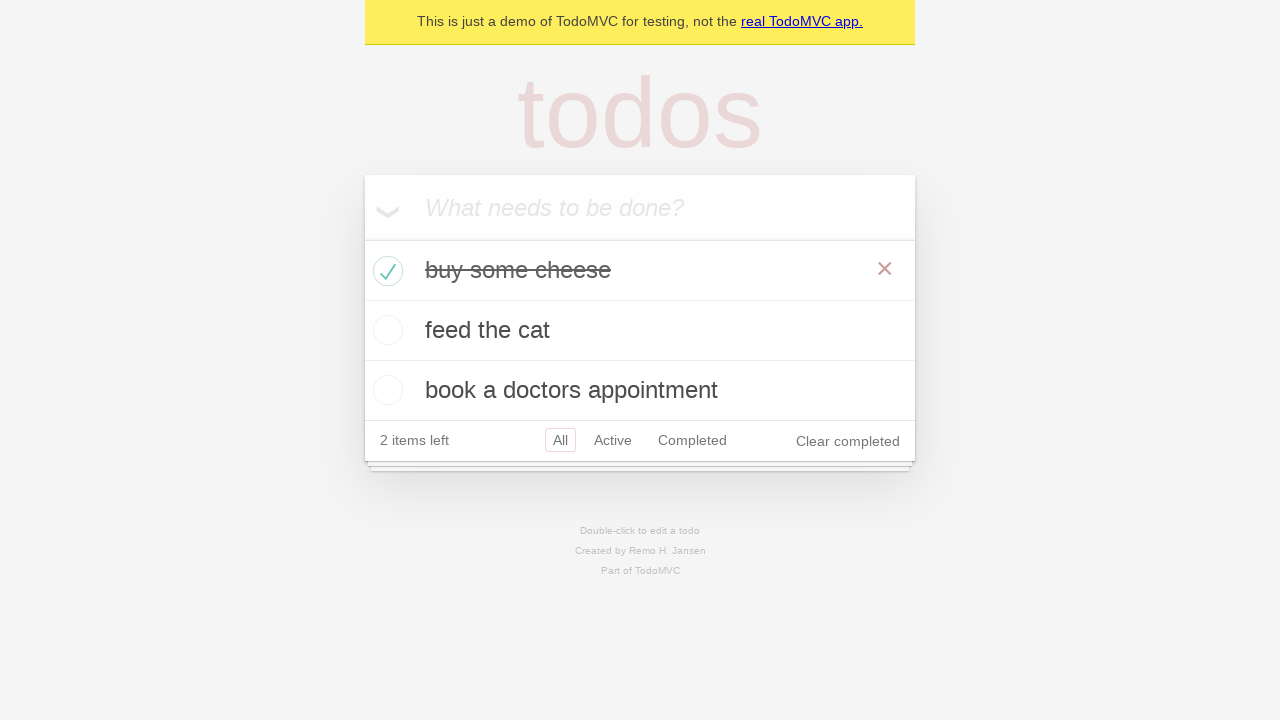

Clicked Clear completed button at (848, 441) on internal:role=button[name="Clear completed"i]
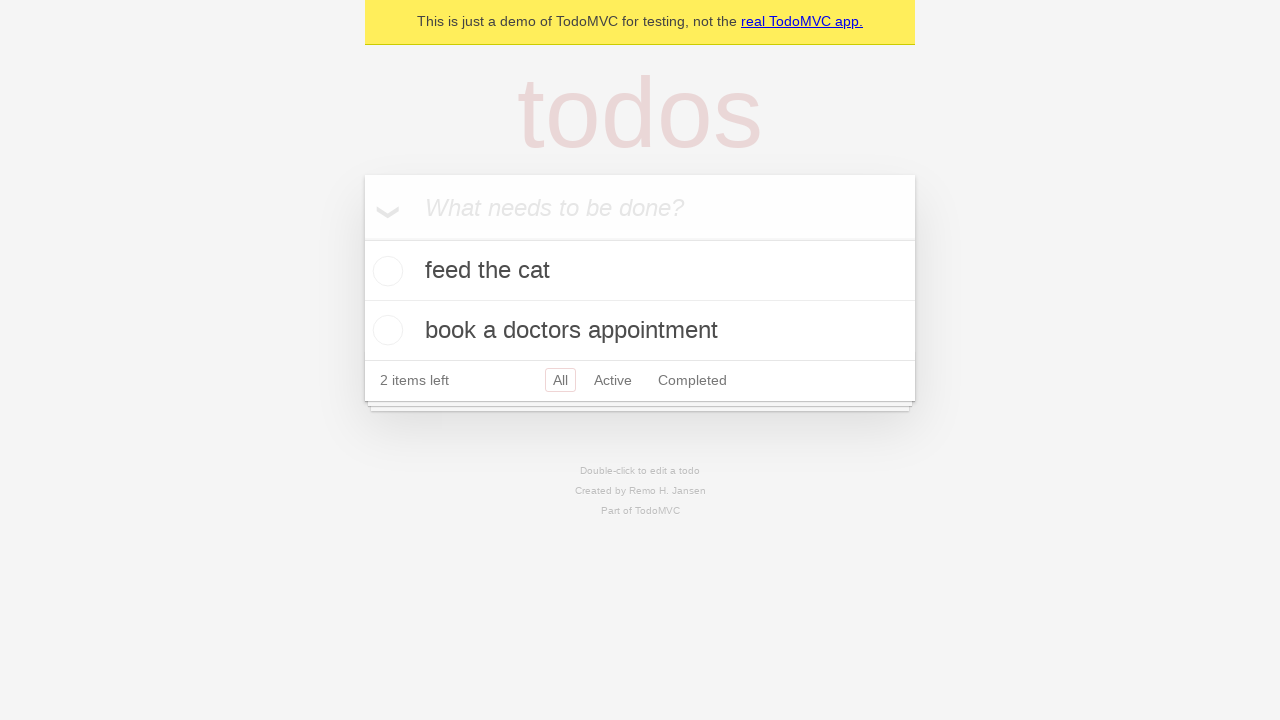

Waited 500ms for Clear completed button to be hidden
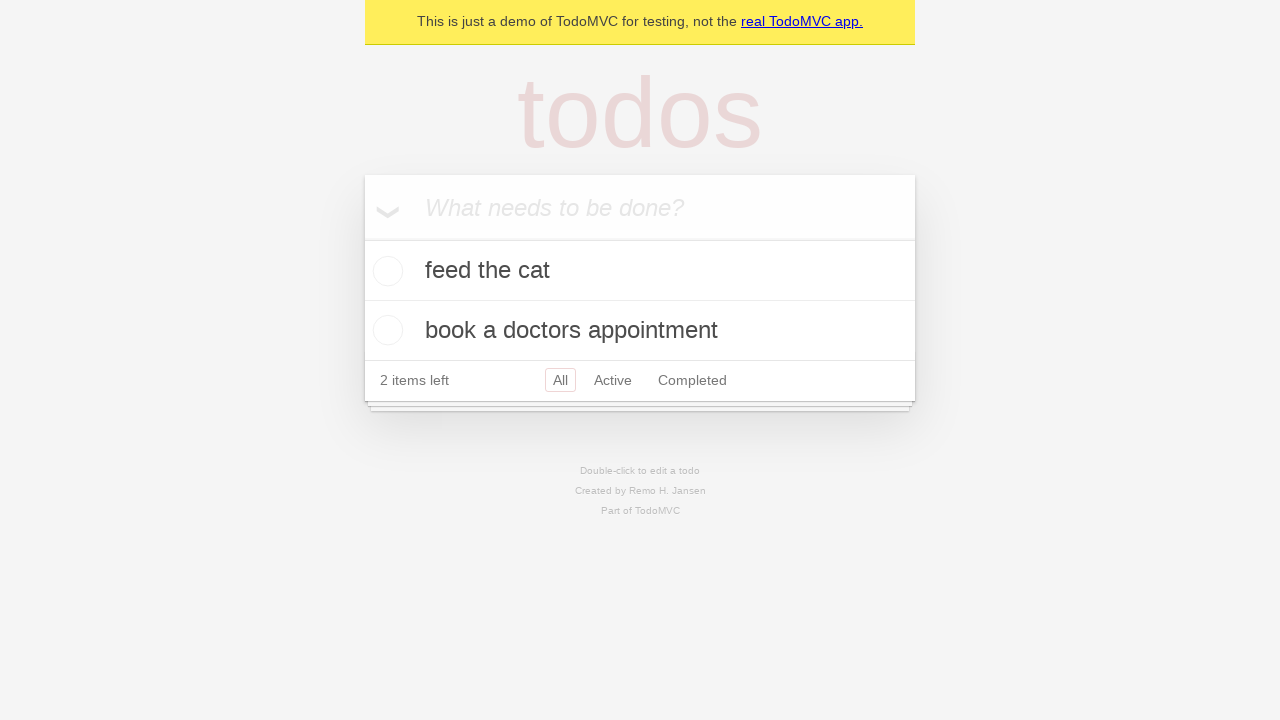

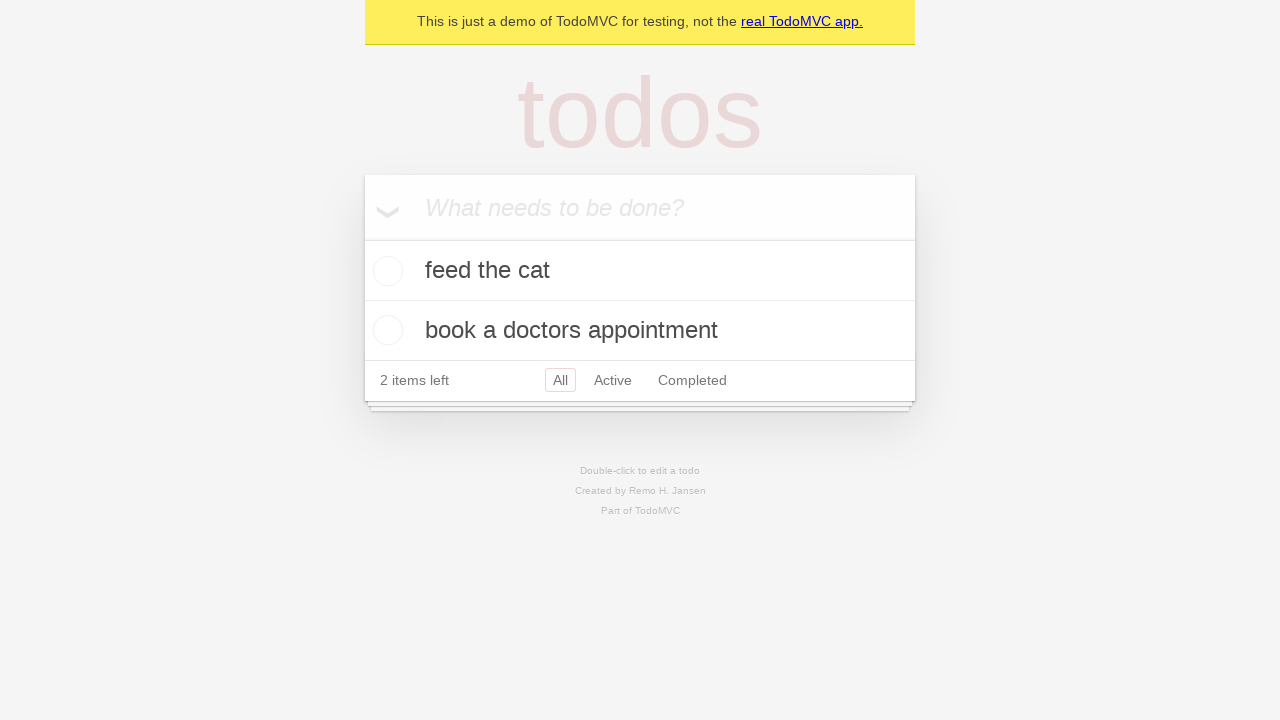